Navigates to RedBus homepage and verifies the page loads by checking the title

Starting URL: https://www.redbus.in/

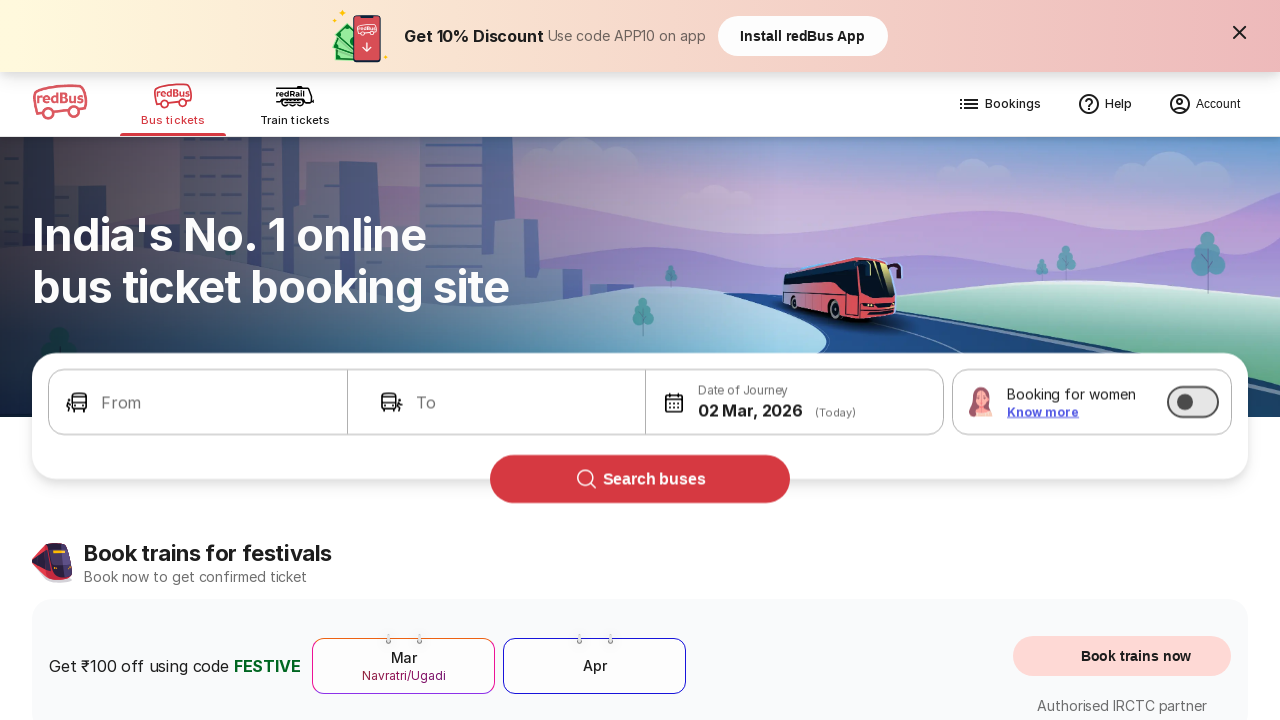

Waited for page to reach domcontentloaded state
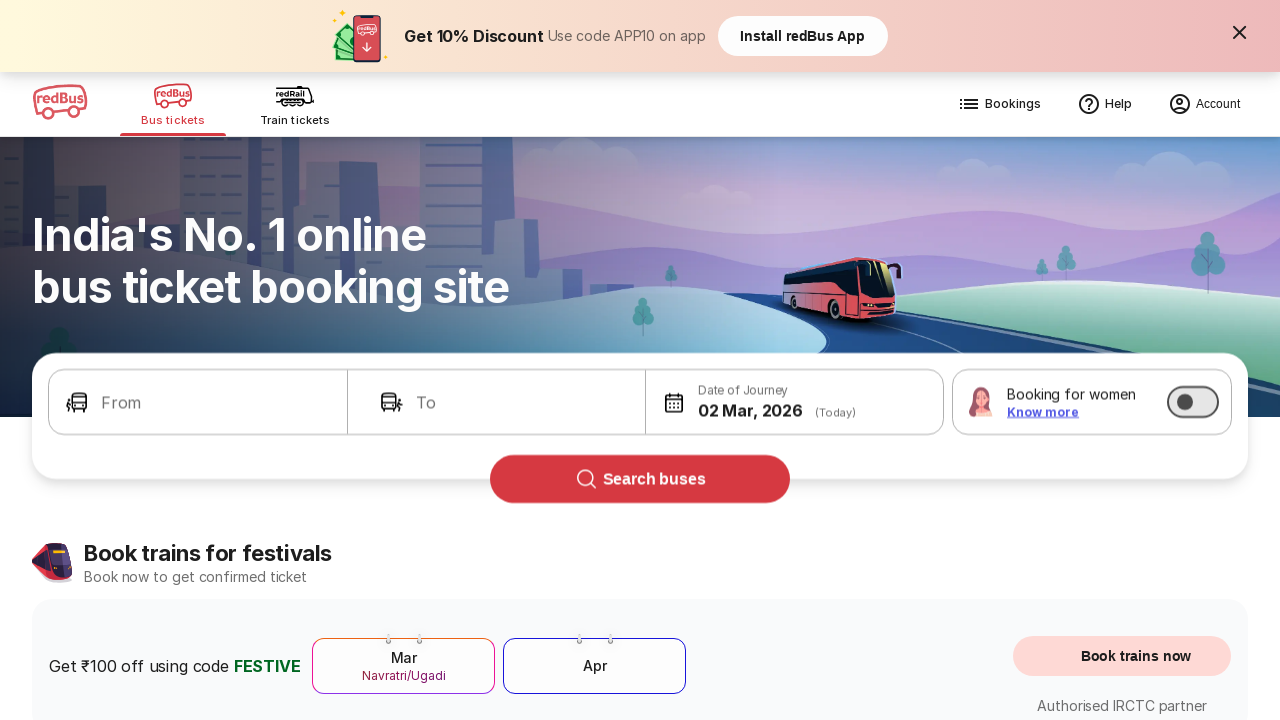

Verified page title exists - RedBus homepage loaded successfully
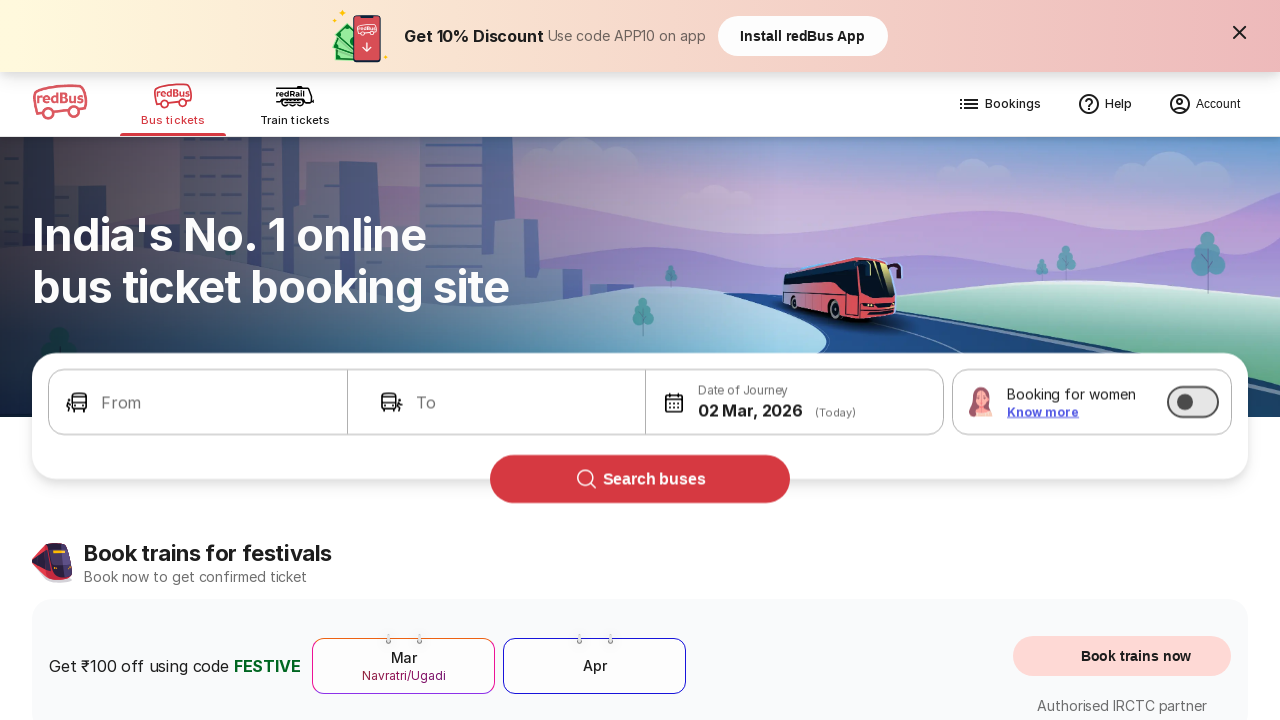

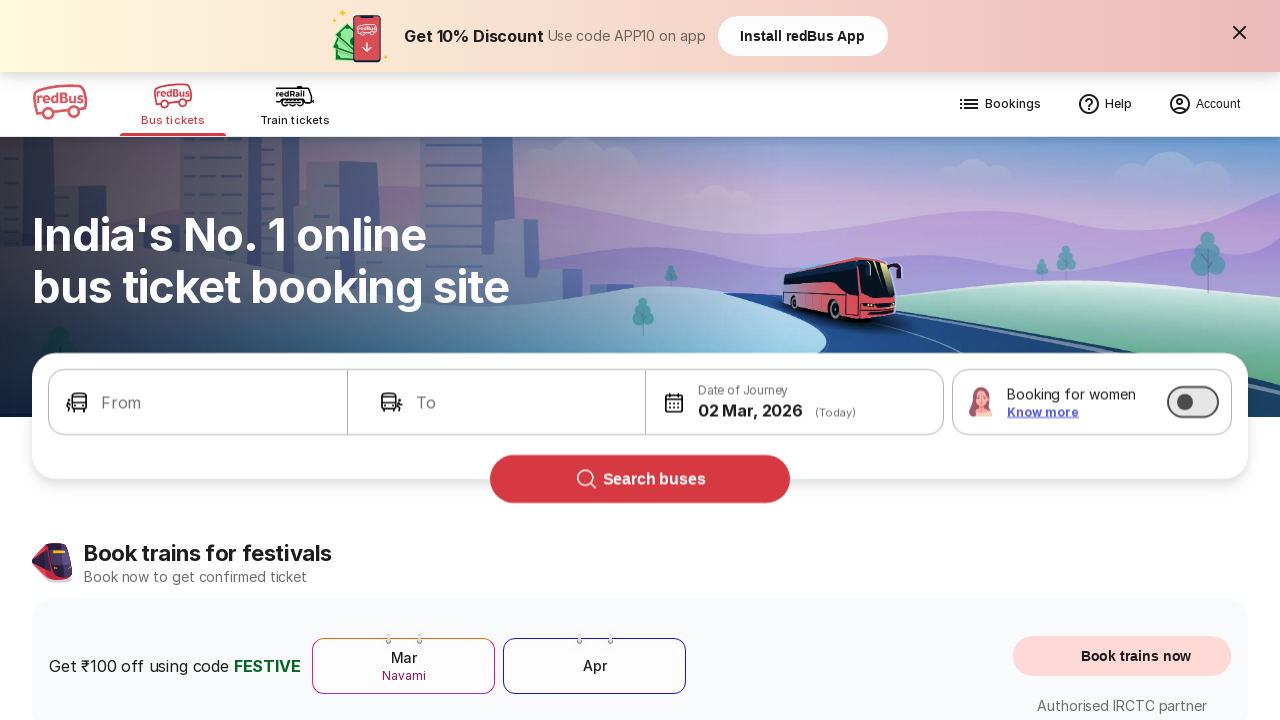